Tests sending a keyboard key press (TAB) using keyboard actions without targeting a specific element first, and verifies the result text displays the correct key.

Starting URL: http://the-internet.herokuapp.com/key_presses

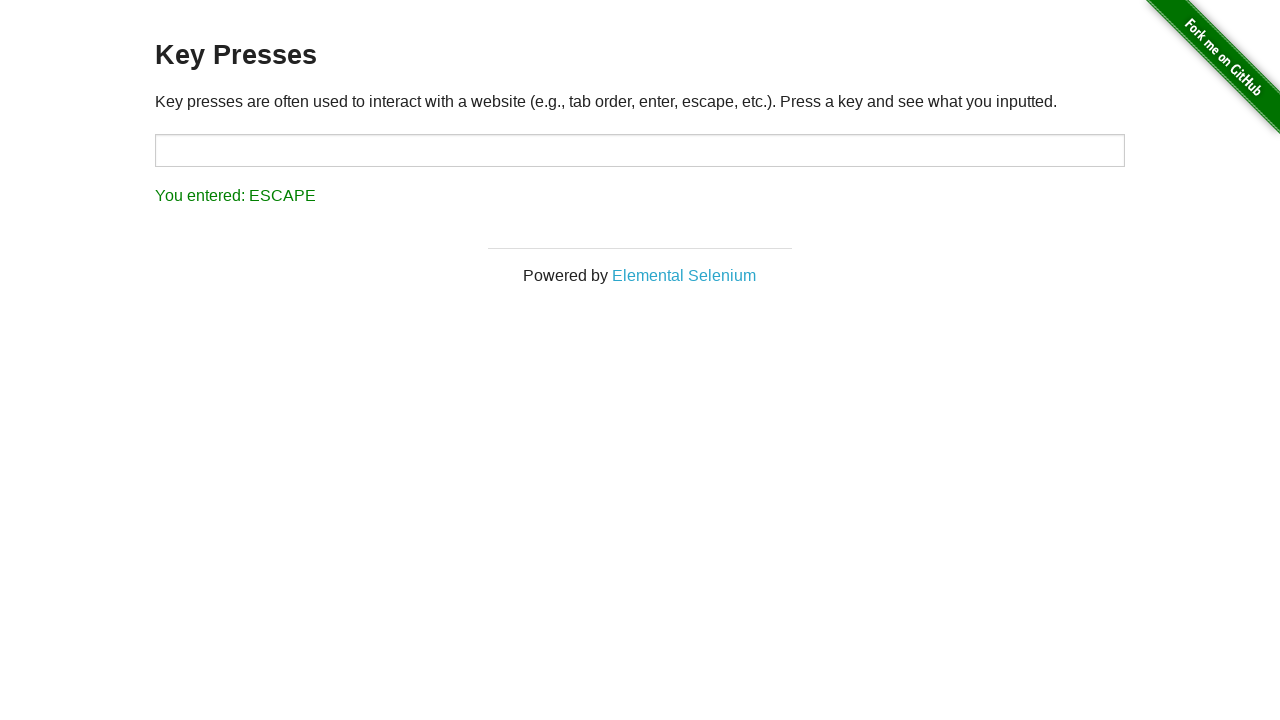

Pressed TAB key using keyboard actions
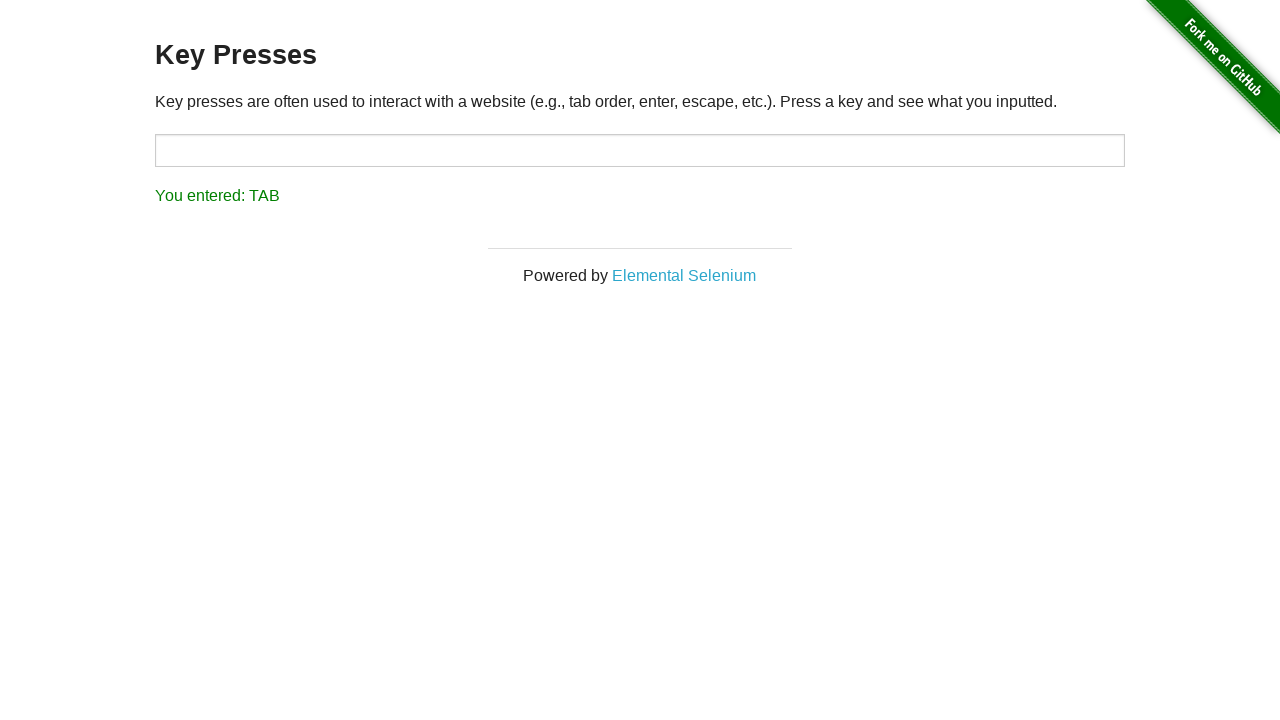

Result element loaded after TAB key press
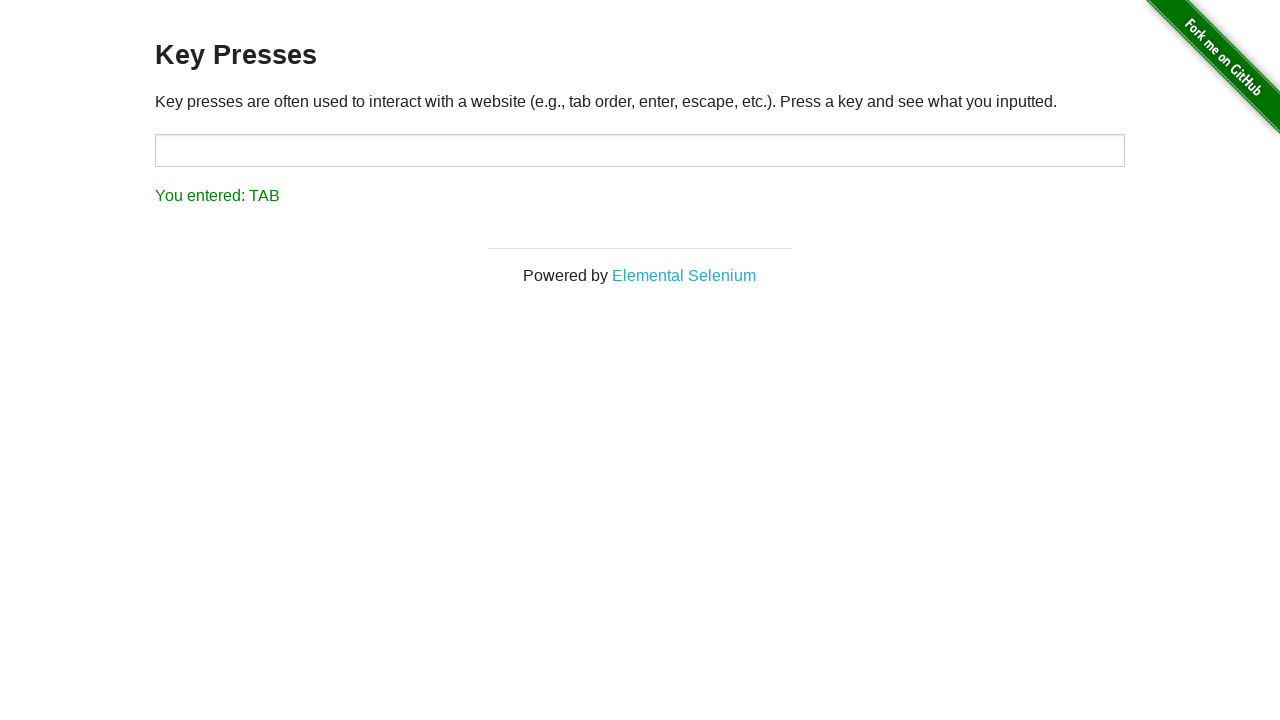

Retrieved result text content
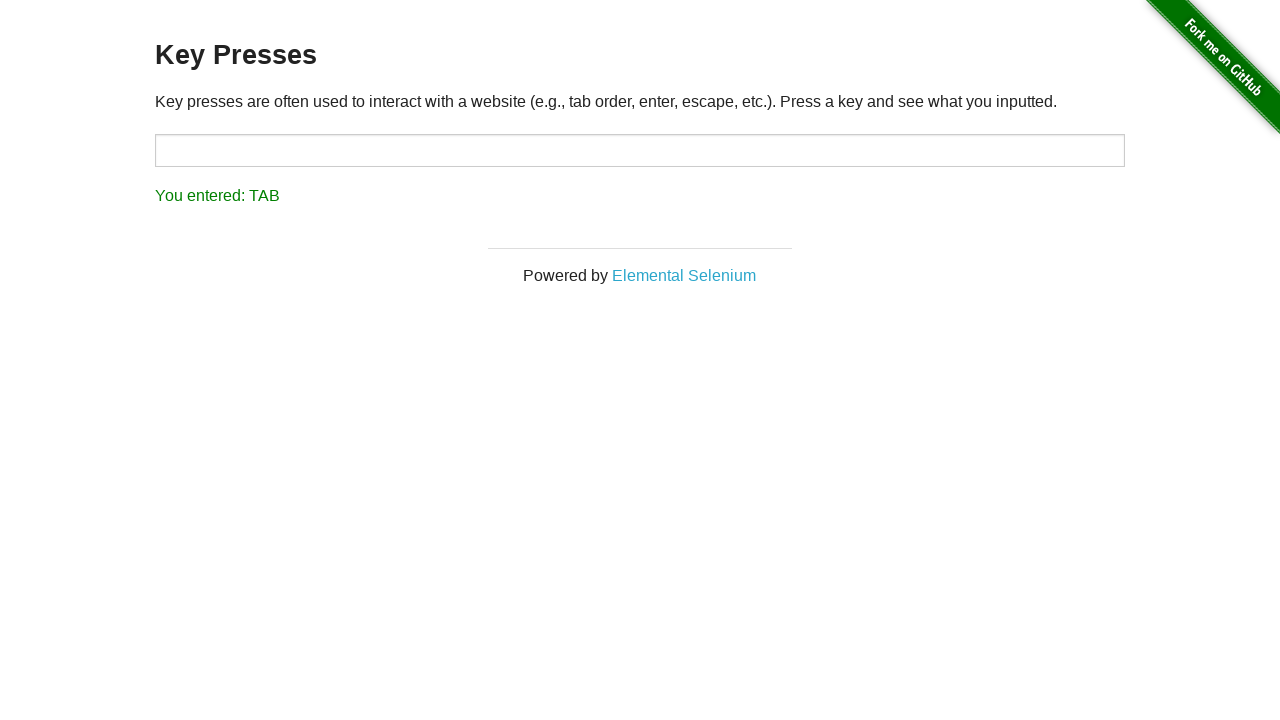

Verified result text displays 'You entered: TAB'
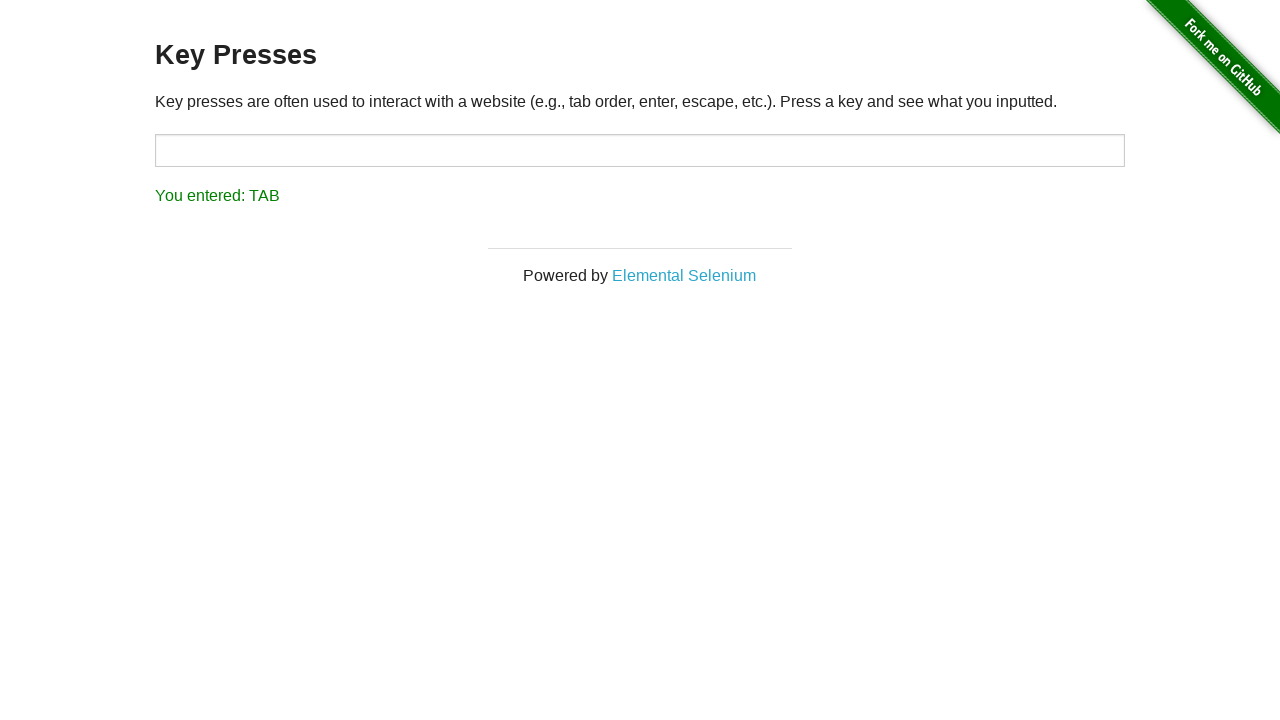

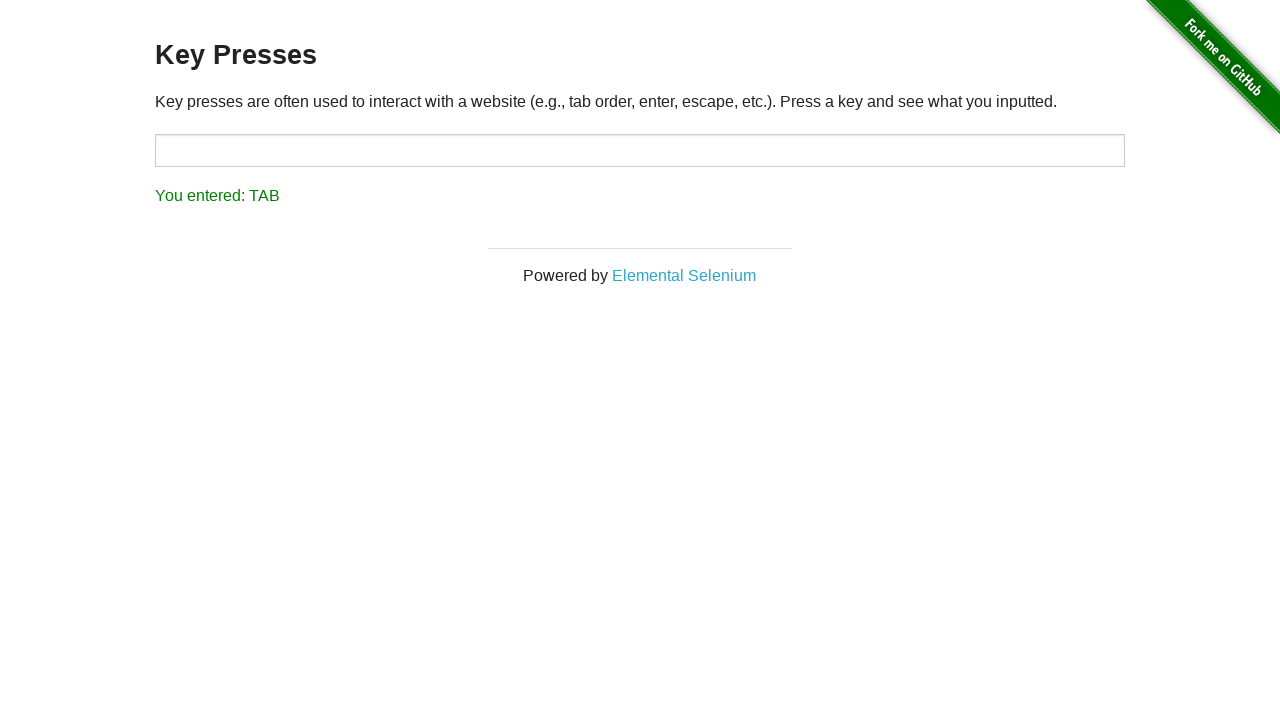